Tests the online calculator by performing basic arithmetic operations (addition, subtraction, multiplication, division) using the calculator's buttons

Starting URL: https://www.calculator.net/

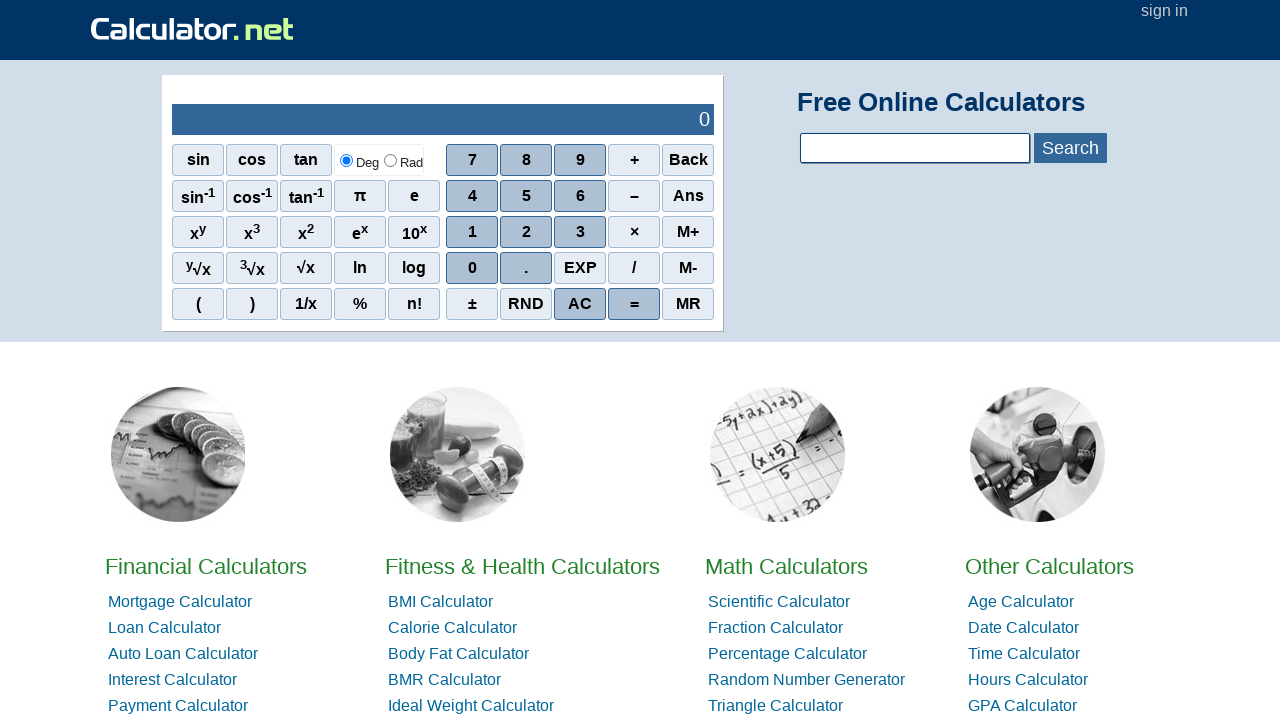

Clicked first number button for addition test at (472, 232) on #sciout > tbody > tr:nth-child(2) > td:nth-child(2) > div > div:nth-child(3) > s
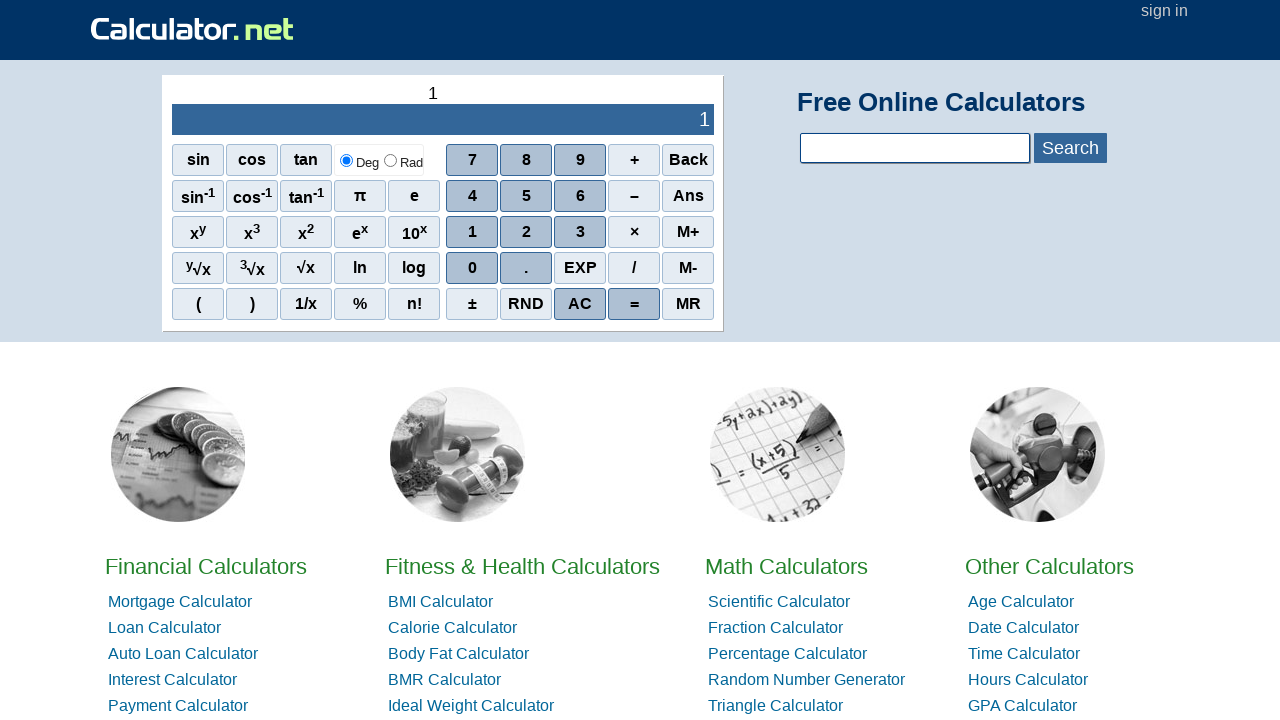

Clicked plus operator button at (634, 160) on #sciout > tbody > tr:nth-child(2) > td:nth-child(2) > div > div:nth-child(1) > s
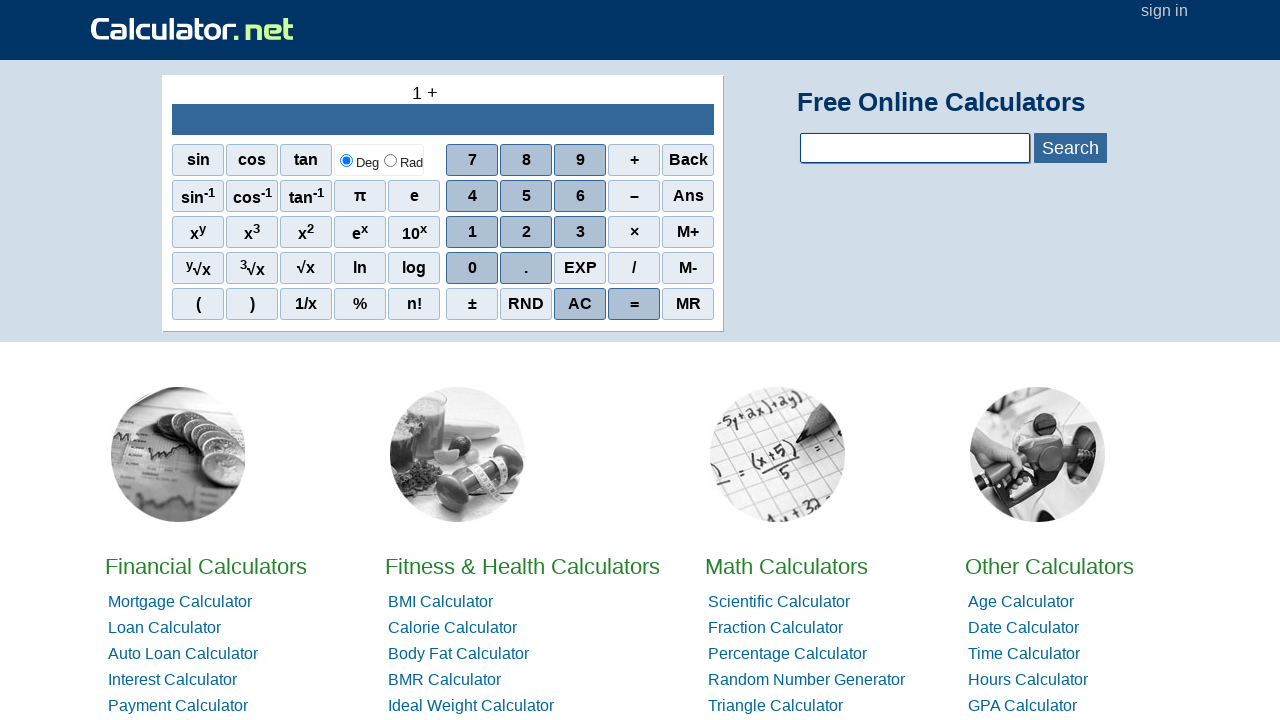

Clicked second number button at (472, 160) on #sciout > tbody > tr:nth-child(2) > td:nth-child(2) > div > div:nth-child(1) > s
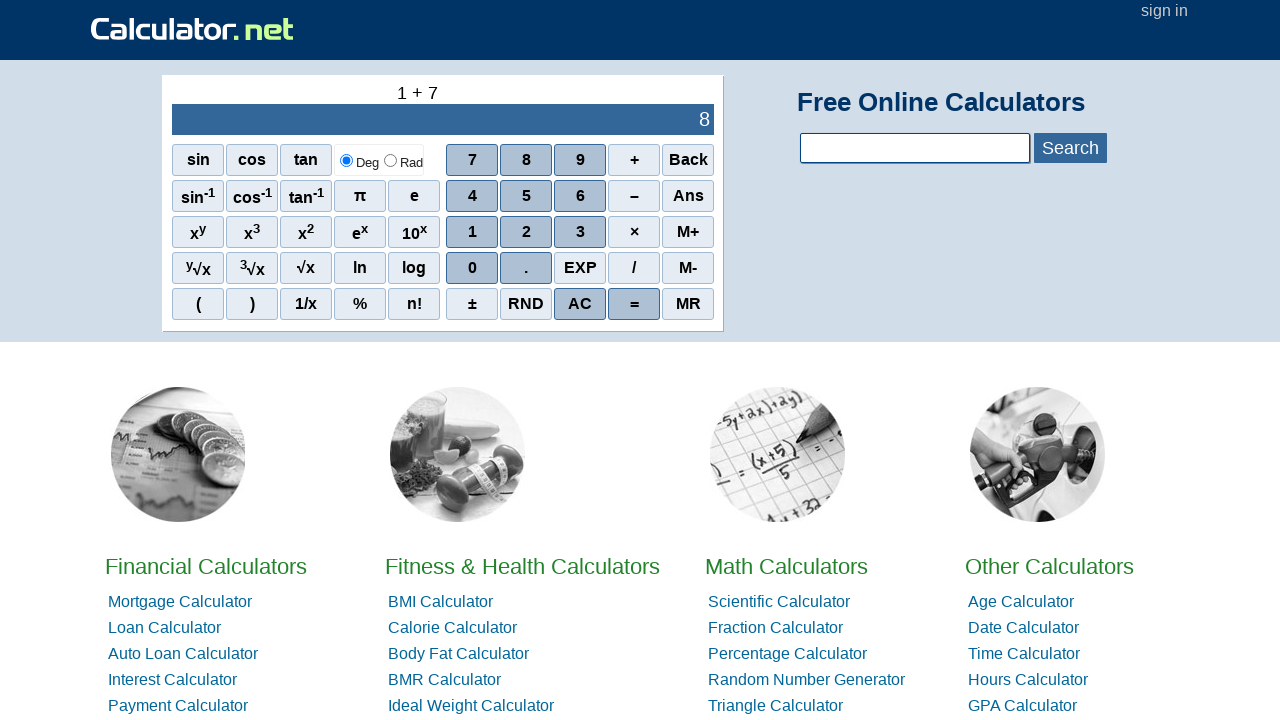

Clicked equals button to calculate addition result at (634, 304) on #sciout > tbody > tr:nth-child(2) > td:nth-child(2) > div > div:nth-child(5) > s
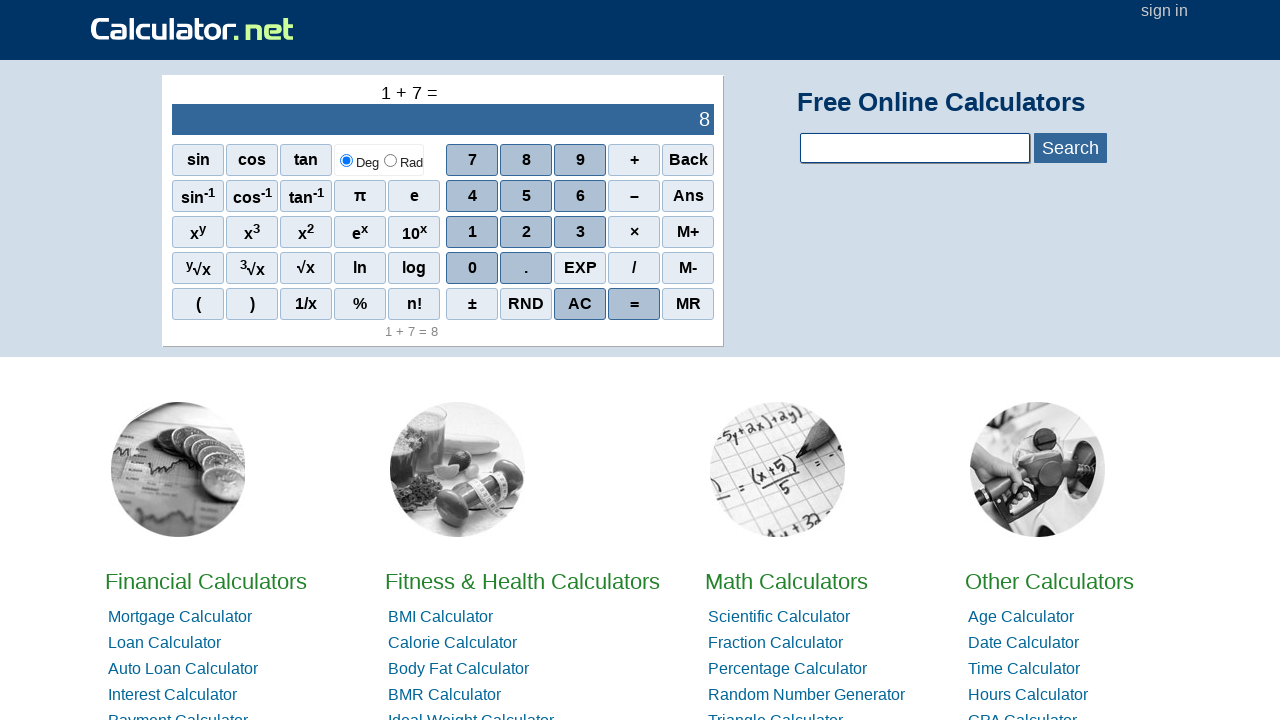

Waited for addition result to display
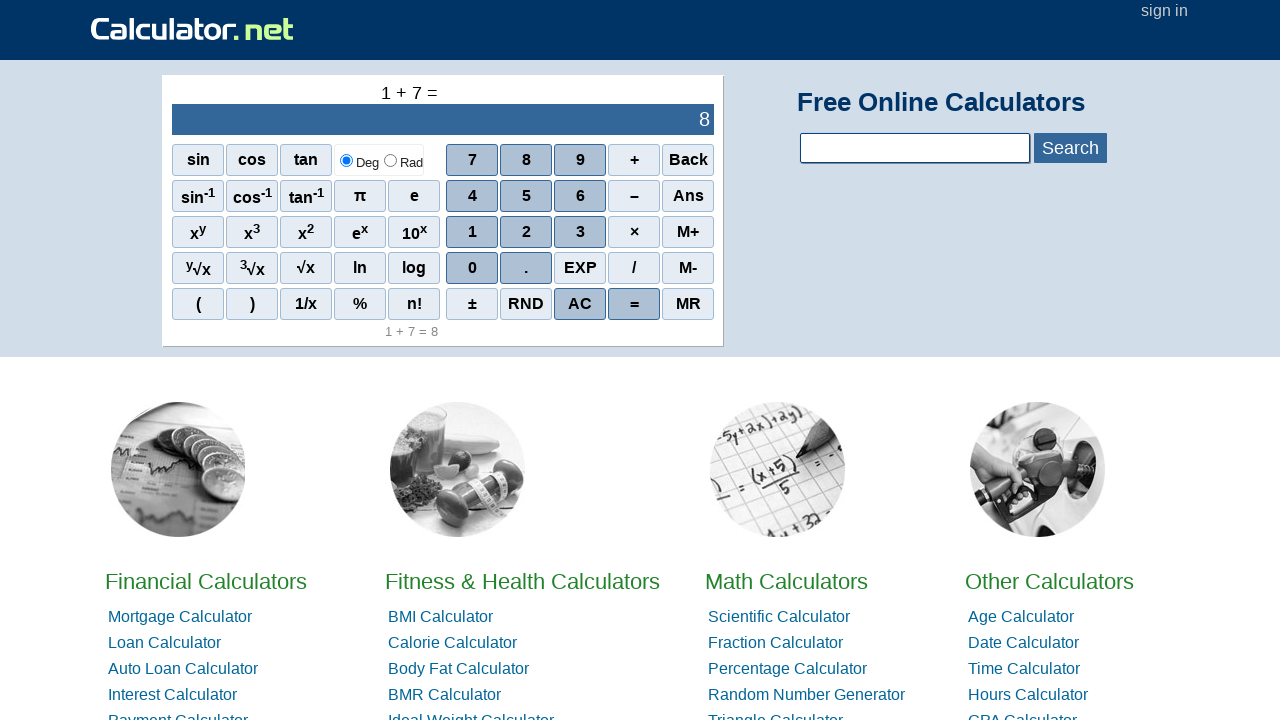

Clicked back button to clear calculator at (688, 160) on #sciout > tbody > tr:nth-child(2) > td:nth-child(2) > div > div:nth-child(1) > s
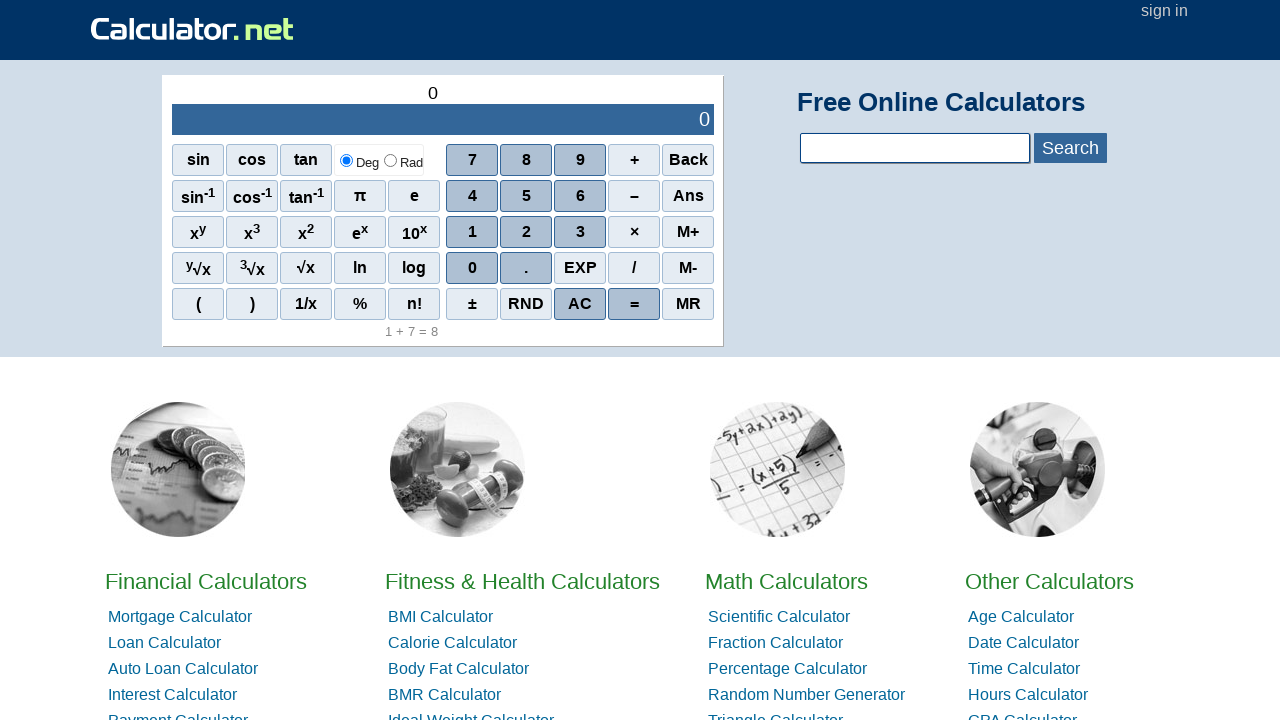

Clicked first number button for subtraction test at (472, 232) on #sciout > tbody > tr:nth-child(2) > td:nth-child(2) > div > div:nth-child(3) > s
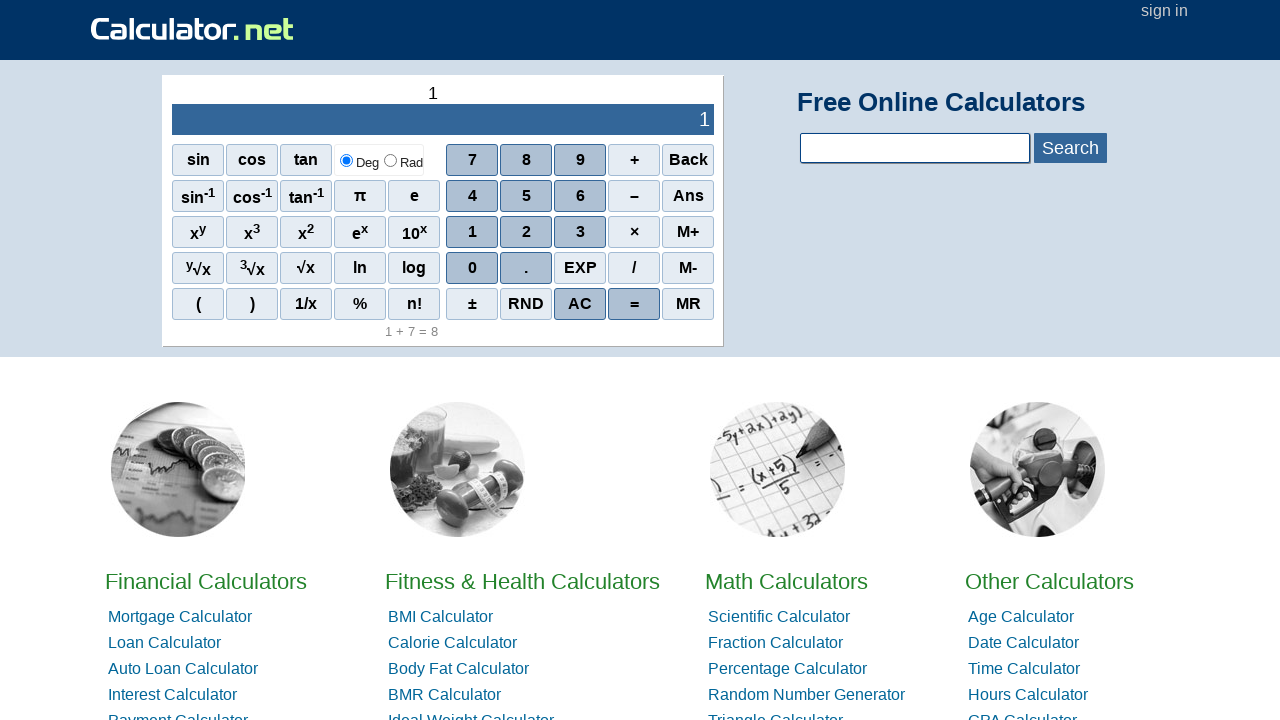

Clicked minus operator button at (634, 196) on #sciout > tbody > tr:nth-child(2) > td:nth-child(2) > div > div:nth-child(2) > s
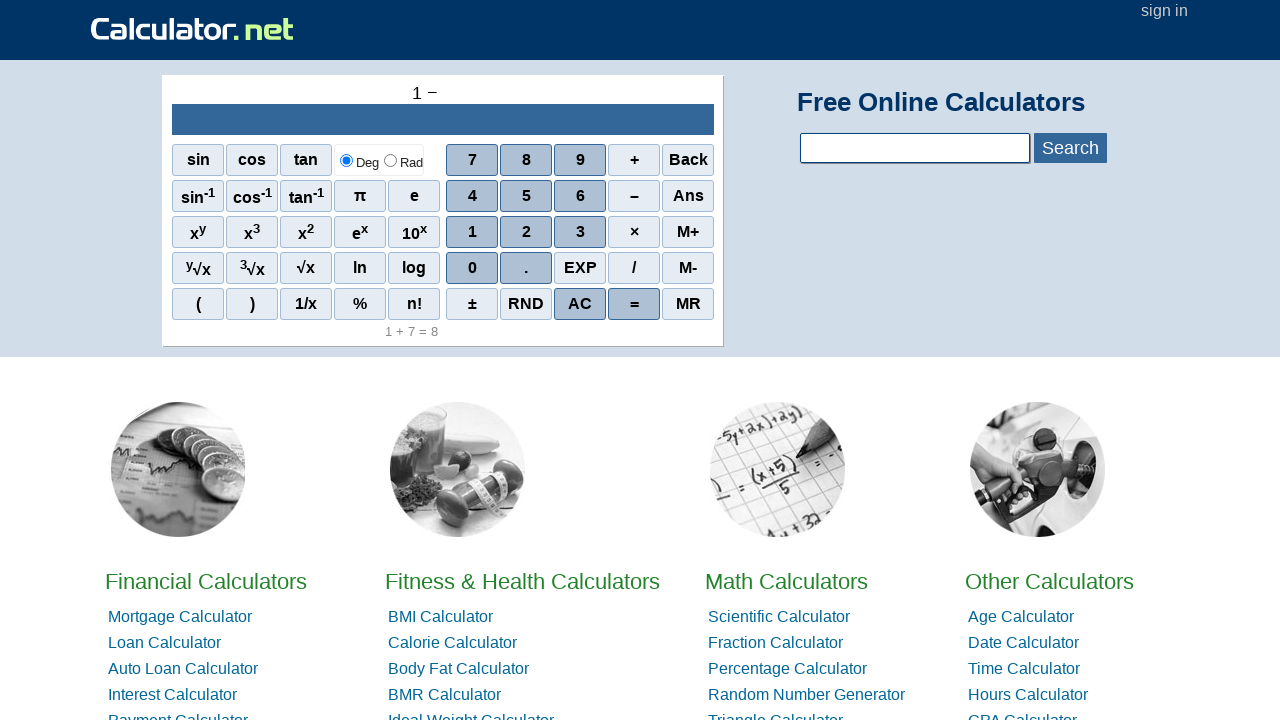

Clicked second number button at (472, 160) on #sciout > tbody > tr:nth-child(2) > td:nth-child(2) > div > div:nth-child(1) > s
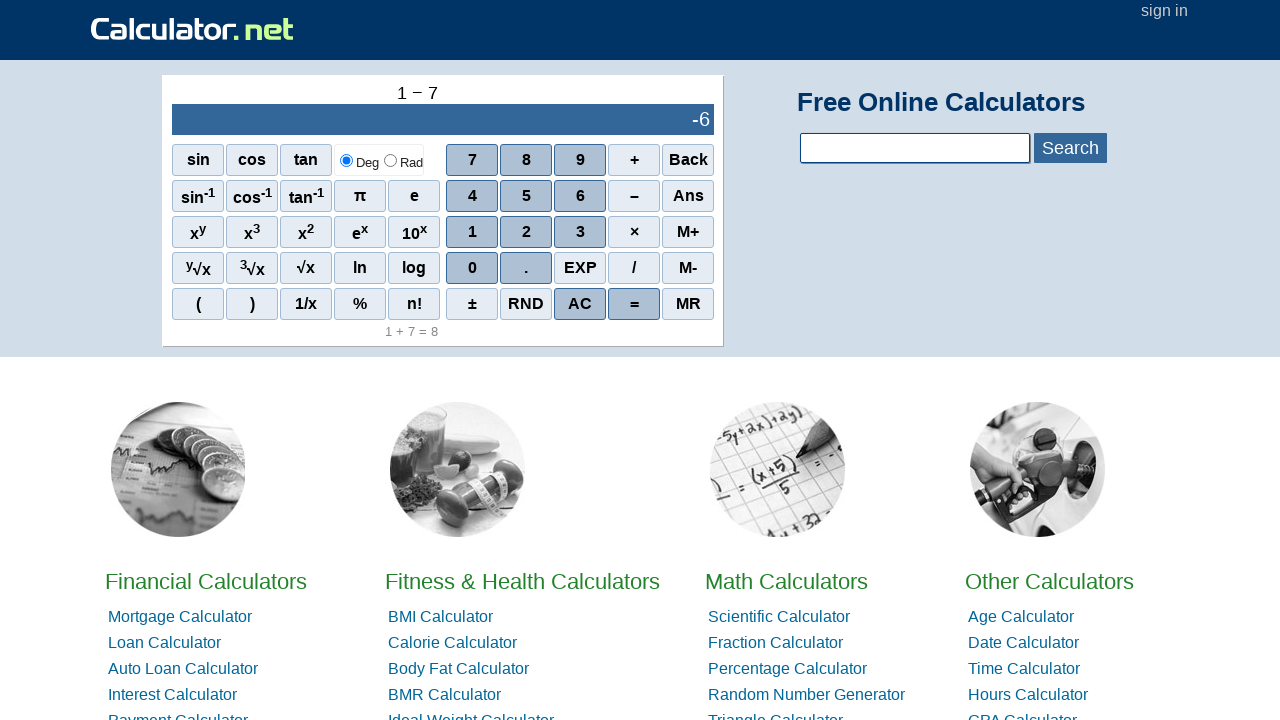

Clicked equals button to calculate subtraction result at (634, 304) on #sciout > tbody > tr:nth-child(2) > td:nth-child(2) > div > div:nth-child(5) > s
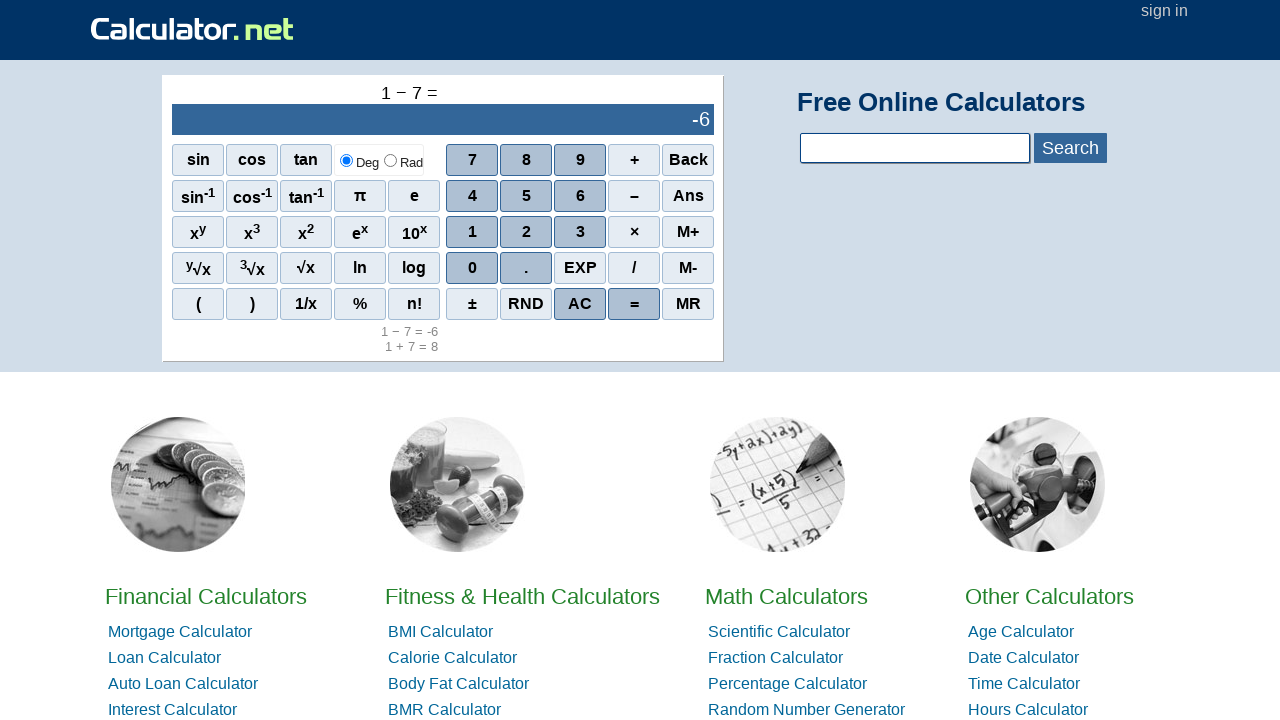

Waited for subtraction result to display
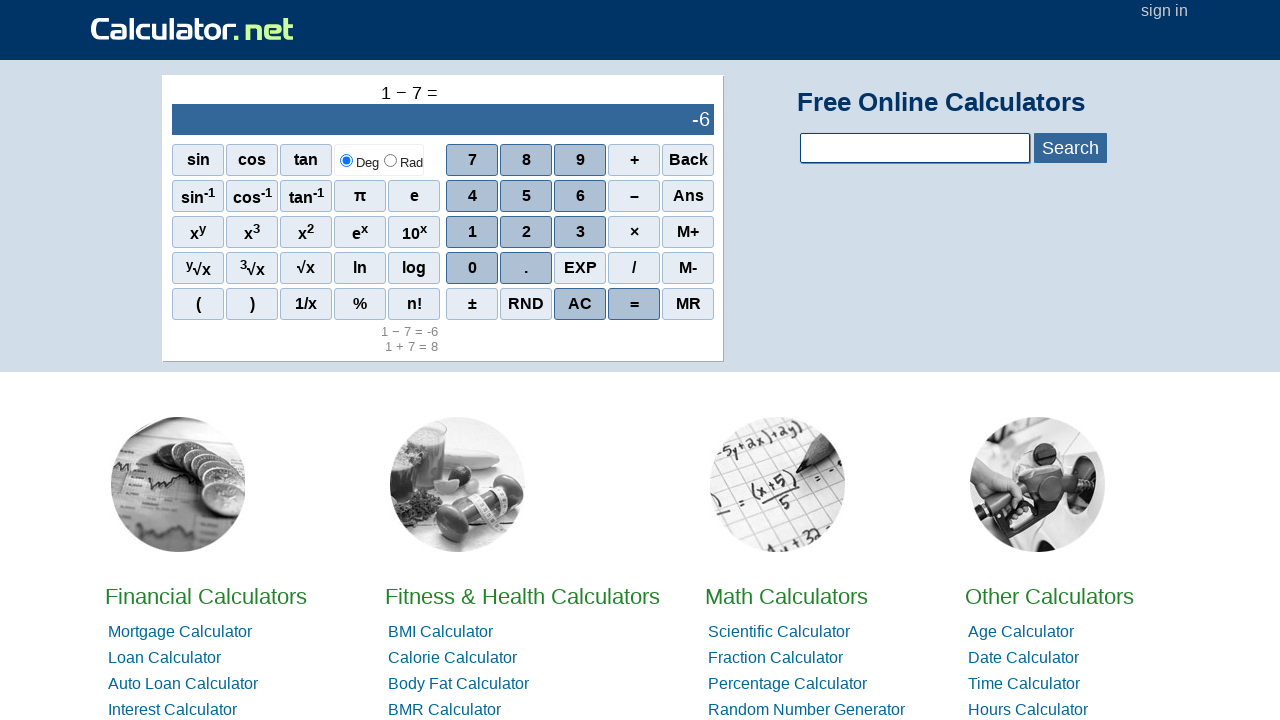

Clicked back button to clear calculator at (688, 160) on #sciout > tbody > tr:nth-child(2) > td:nth-child(2) > div > div:nth-child(1) > s
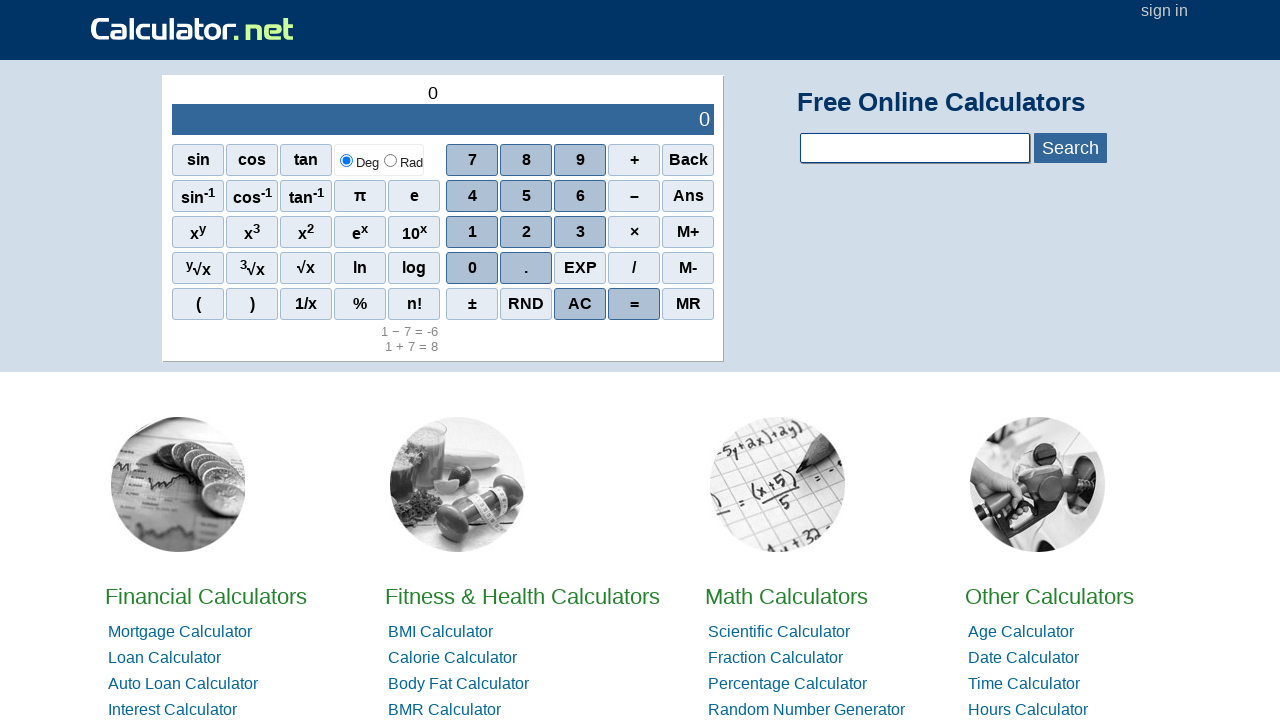

Clicked first number button for multiplication test at (472, 232) on #sciout > tbody > tr:nth-child(2) > td:nth-child(2) > div > div:nth-child(3) > s
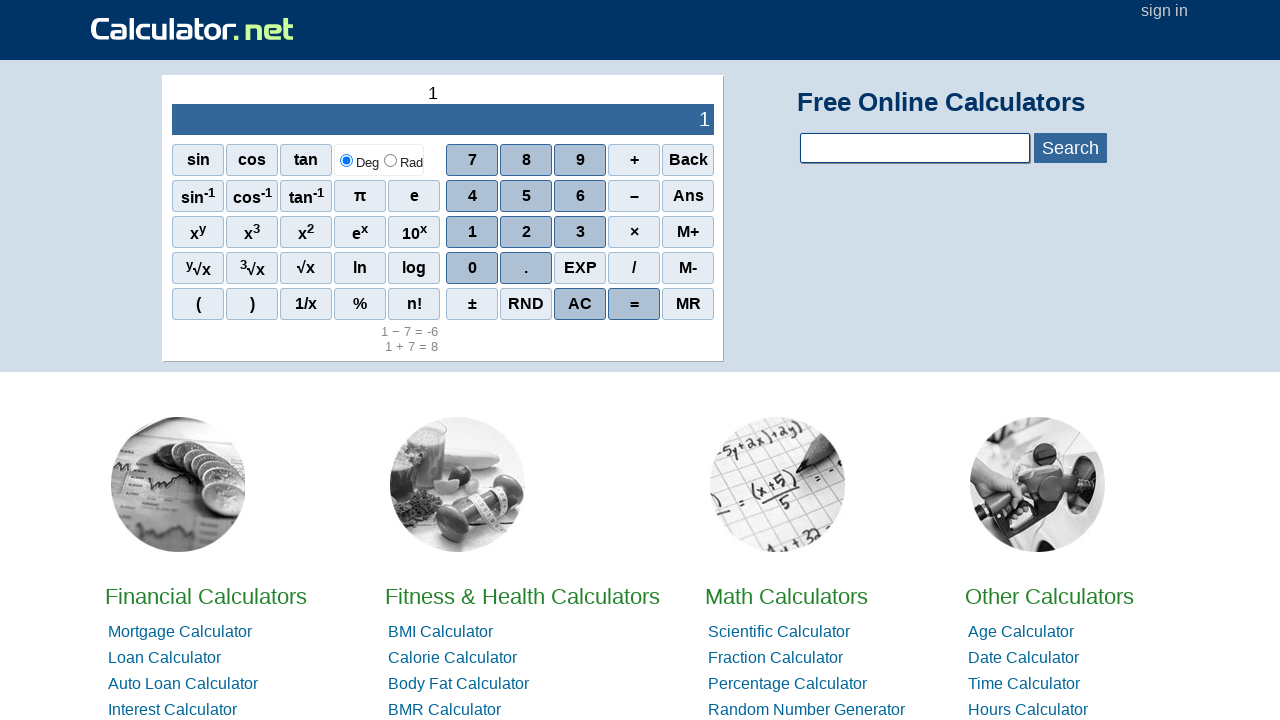

Clicked multiply operator button at (634, 232) on #sciout > tbody > tr:nth-child(2) > td:nth-child(2) > div > div:nth-child(3) > s
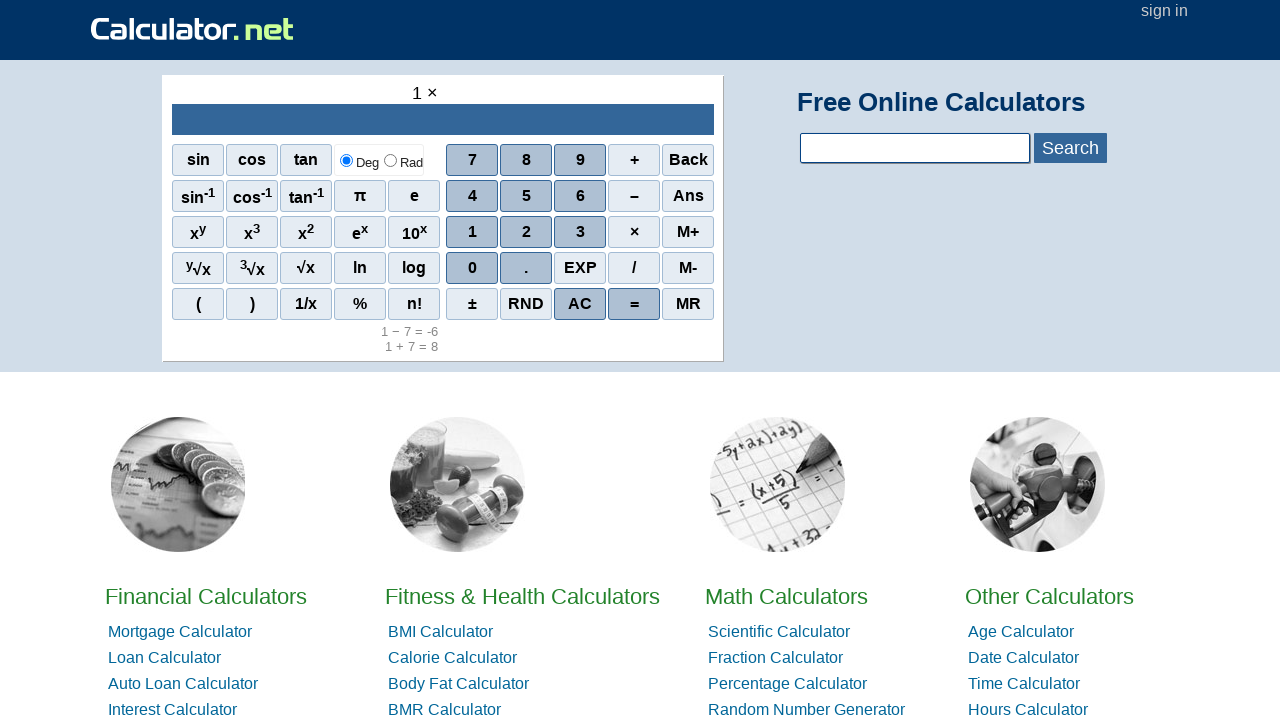

Clicked second number button at (472, 160) on #sciout > tbody > tr:nth-child(2) > td:nth-child(2) > div > div:nth-child(1) > s
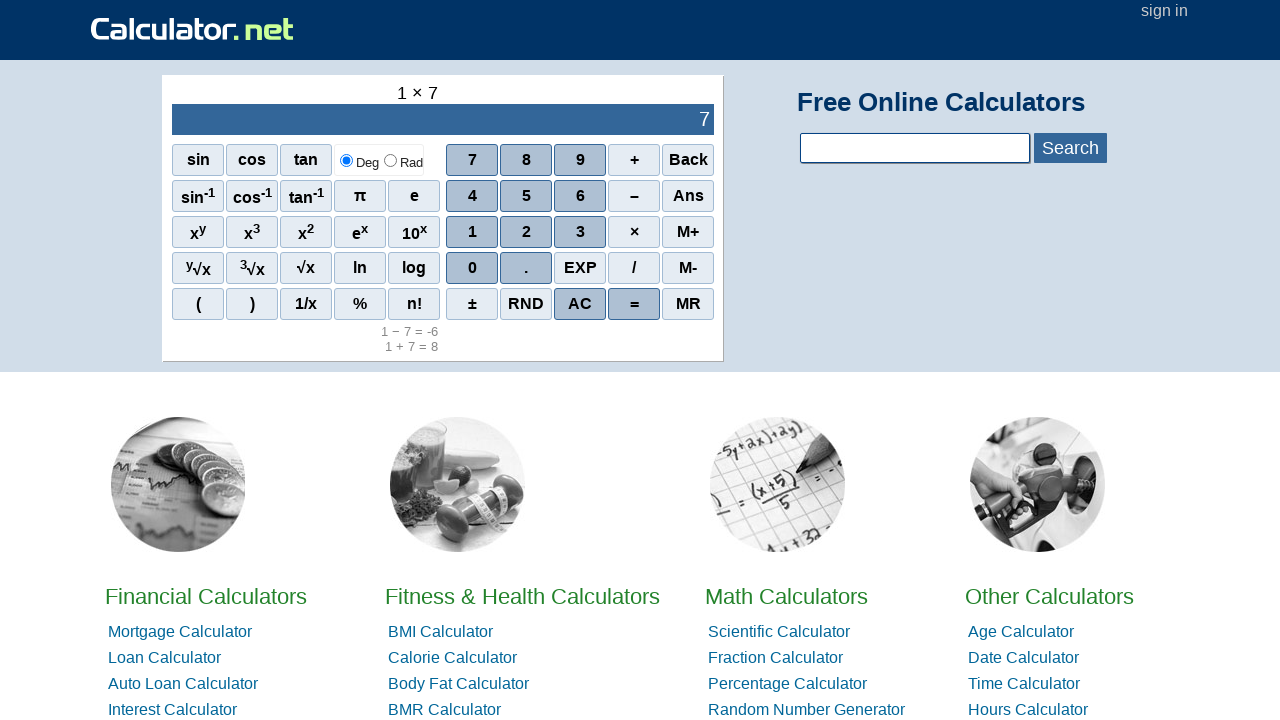

Clicked equals button to calculate multiplication result at (634, 304) on #sciout > tbody > tr:nth-child(2) > td:nth-child(2) > div > div:nth-child(5) > s
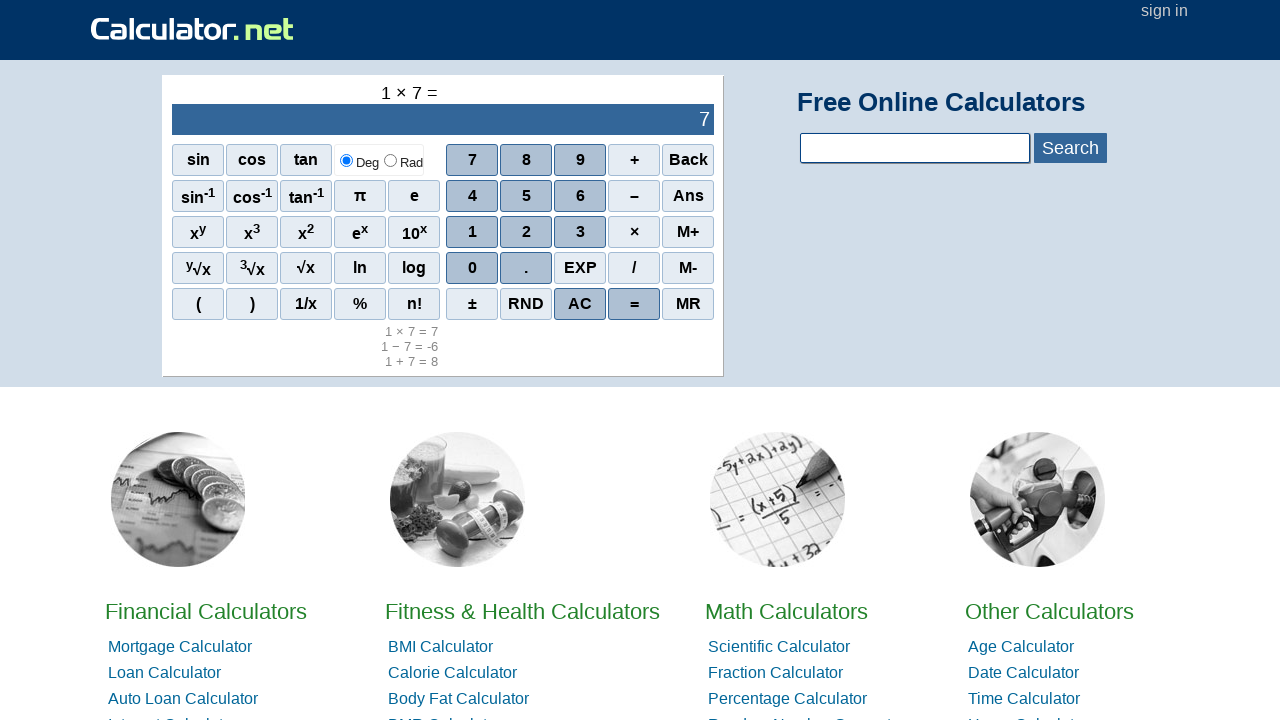

Waited for multiplication result to display
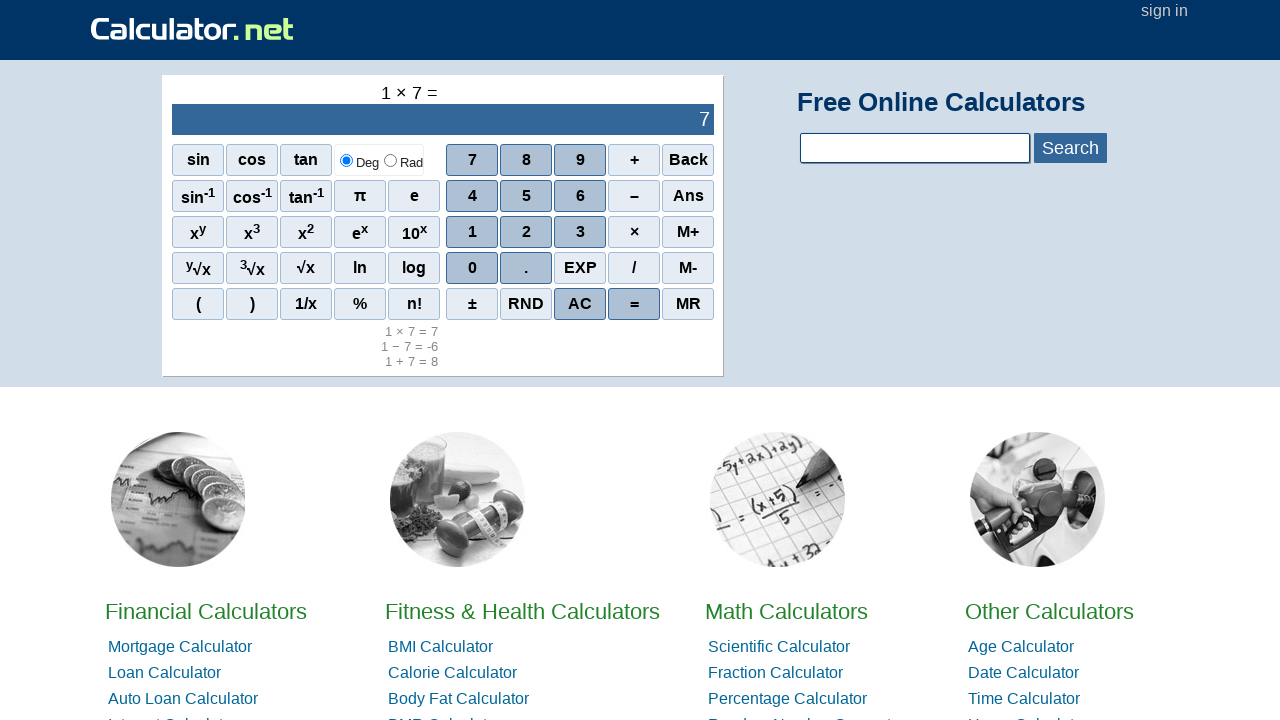

Clicked back button to clear calculator at (688, 160) on #sciout > tbody > tr:nth-child(2) > td:nth-child(2) > div > div:nth-child(1) > s
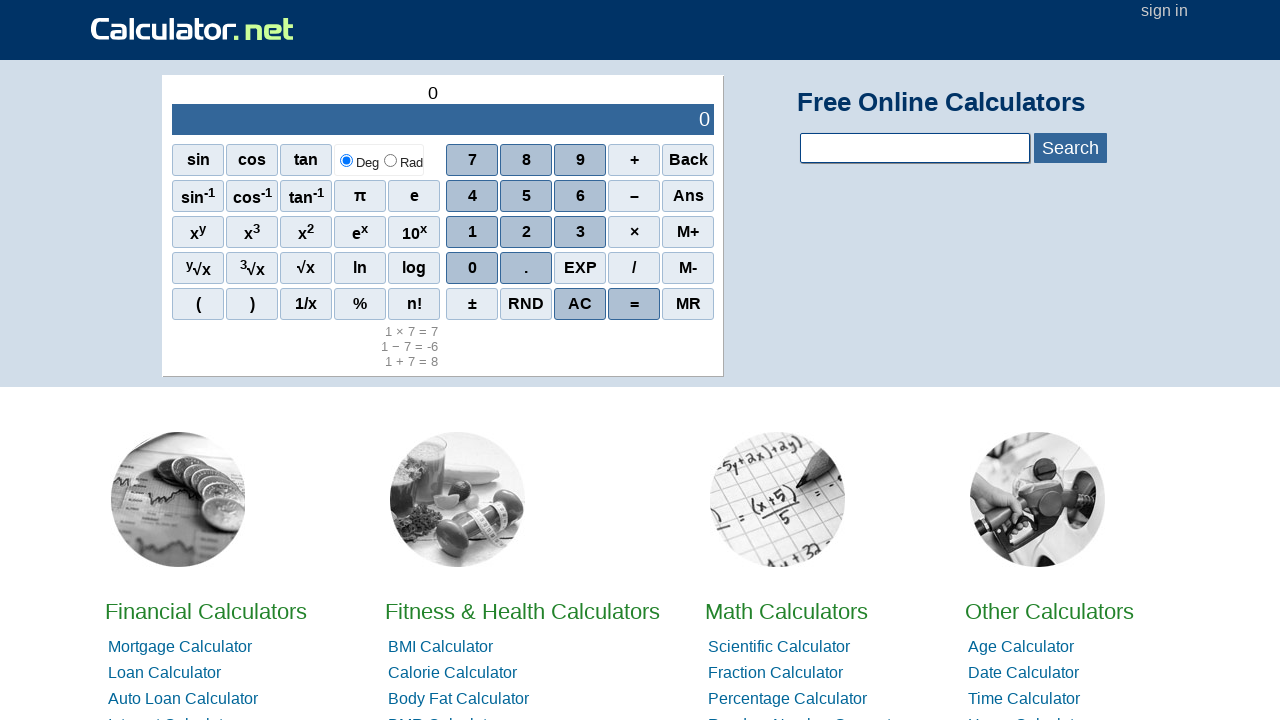

Clicked first number button for division test at (472, 232) on #sciout > tbody > tr:nth-child(2) > td:nth-child(2) > div > div:nth-child(3) > s
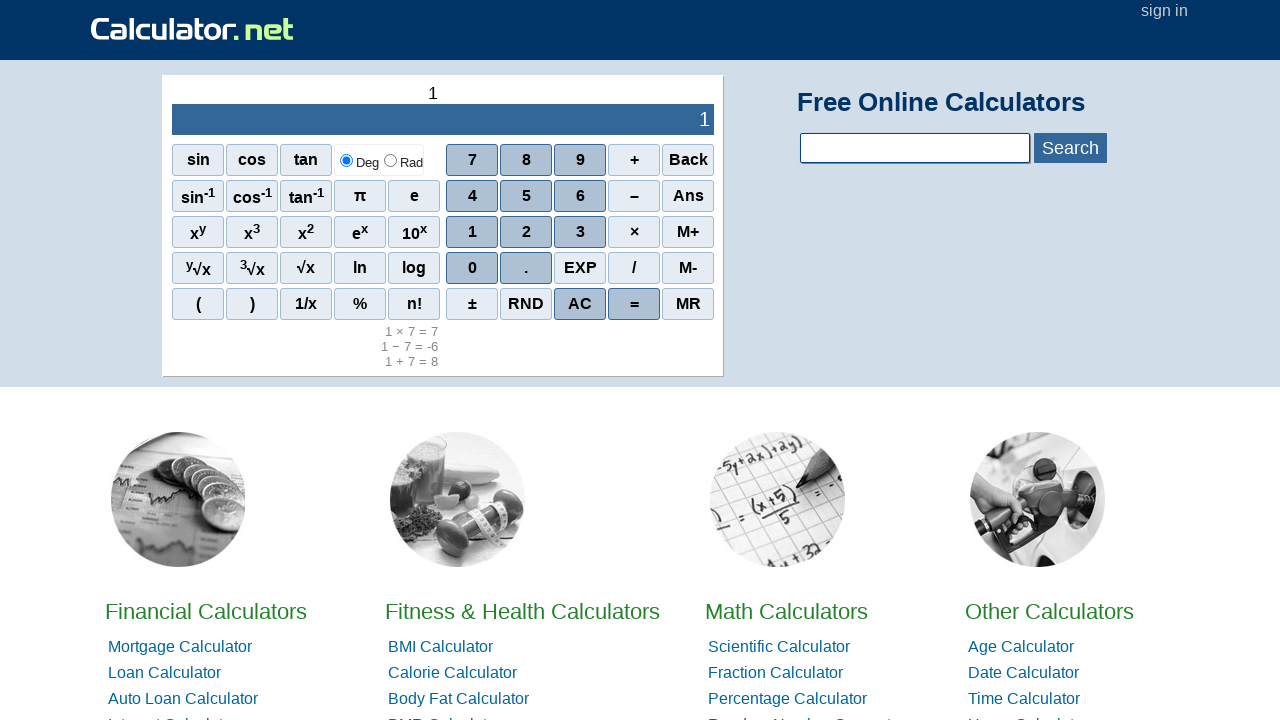

Clicked divide operator button at (634, 268) on #sciout > tbody > tr:nth-child(2) > td:nth-child(2) > div > div:nth-child(4) > s
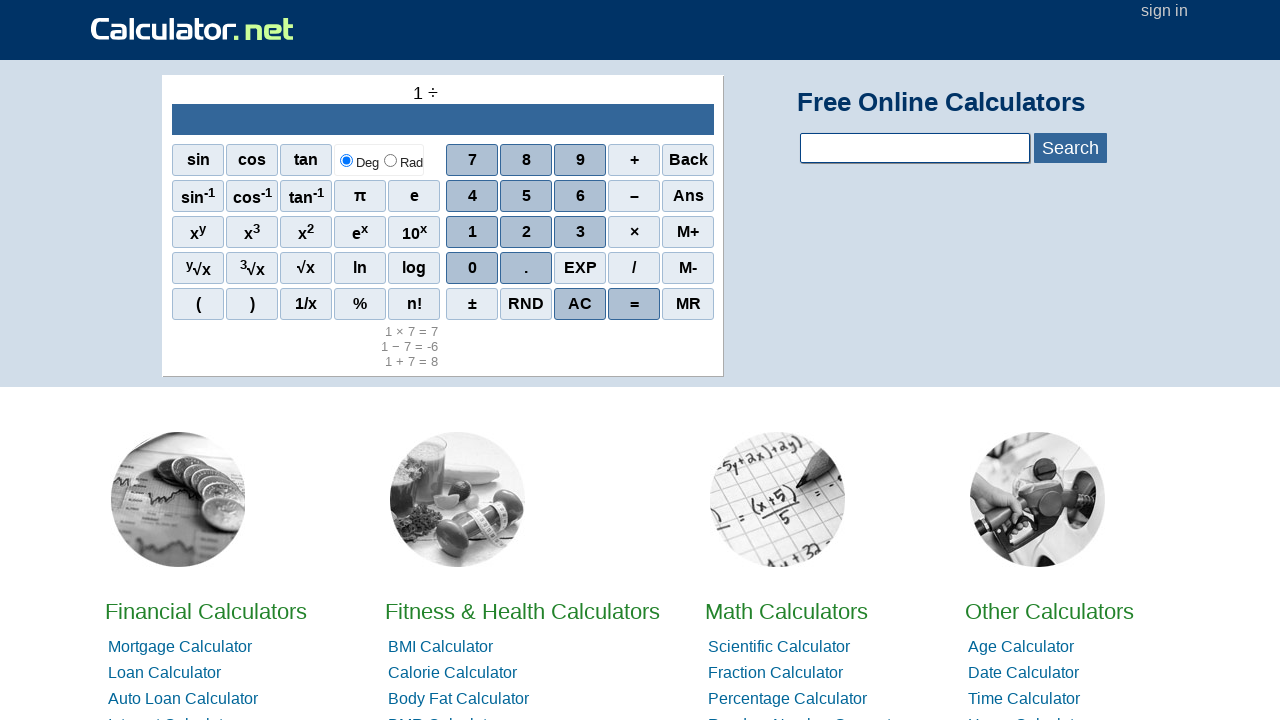

Clicked second number button at (472, 160) on #sciout > tbody > tr:nth-child(2) > td:nth-child(2) > div > div:nth-child(1) > s
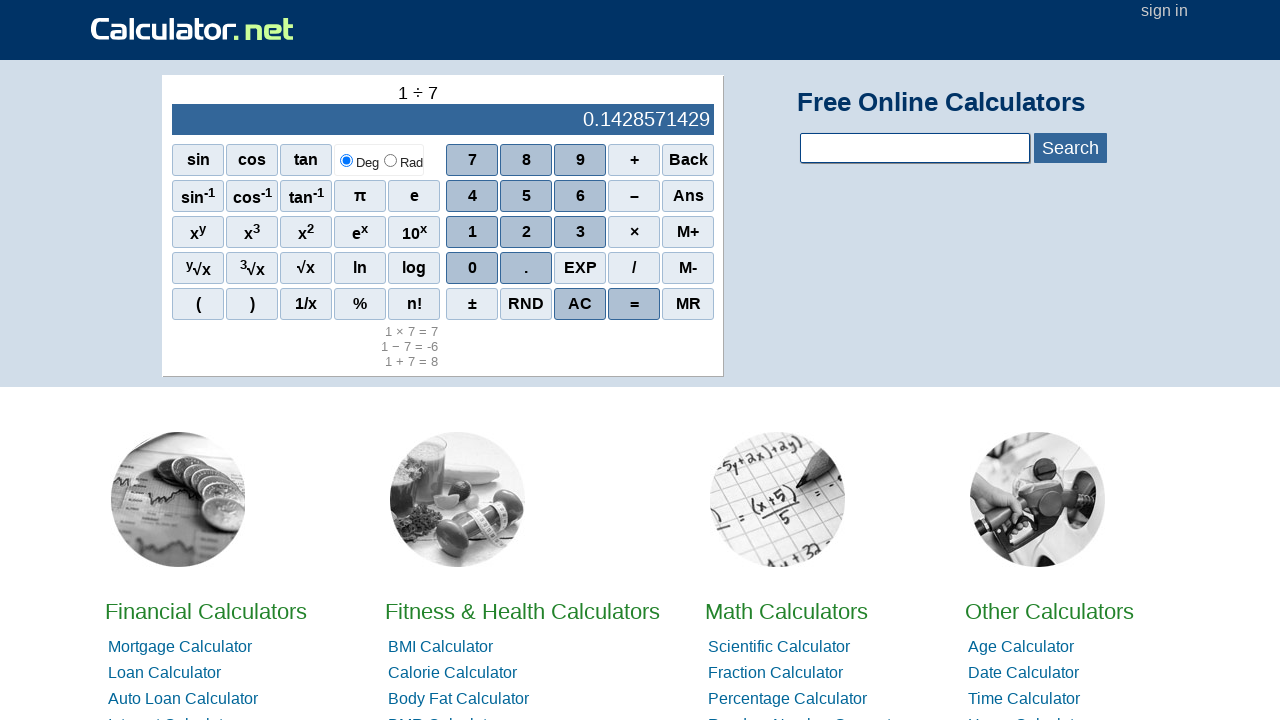

Clicked equals button to calculate division result at (634, 304) on #sciout > tbody > tr:nth-child(2) > td:nth-child(2) > div > div:nth-child(5) > s
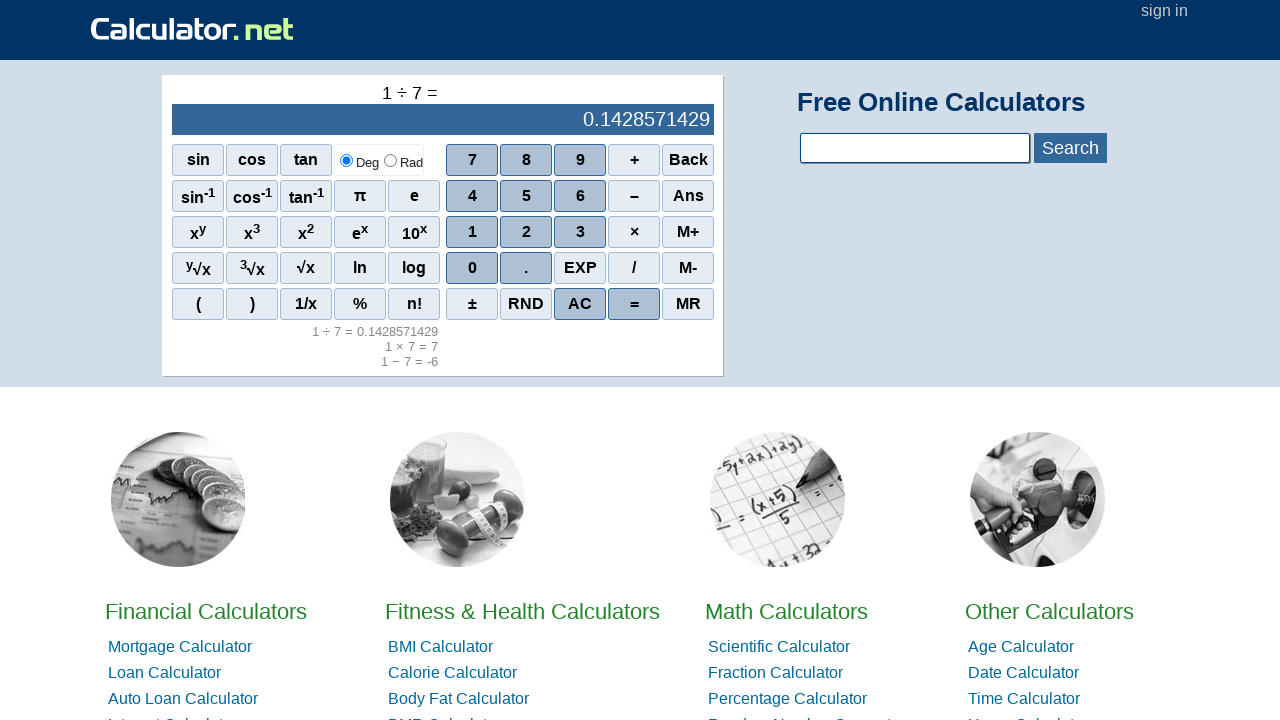

Waited for division result to display
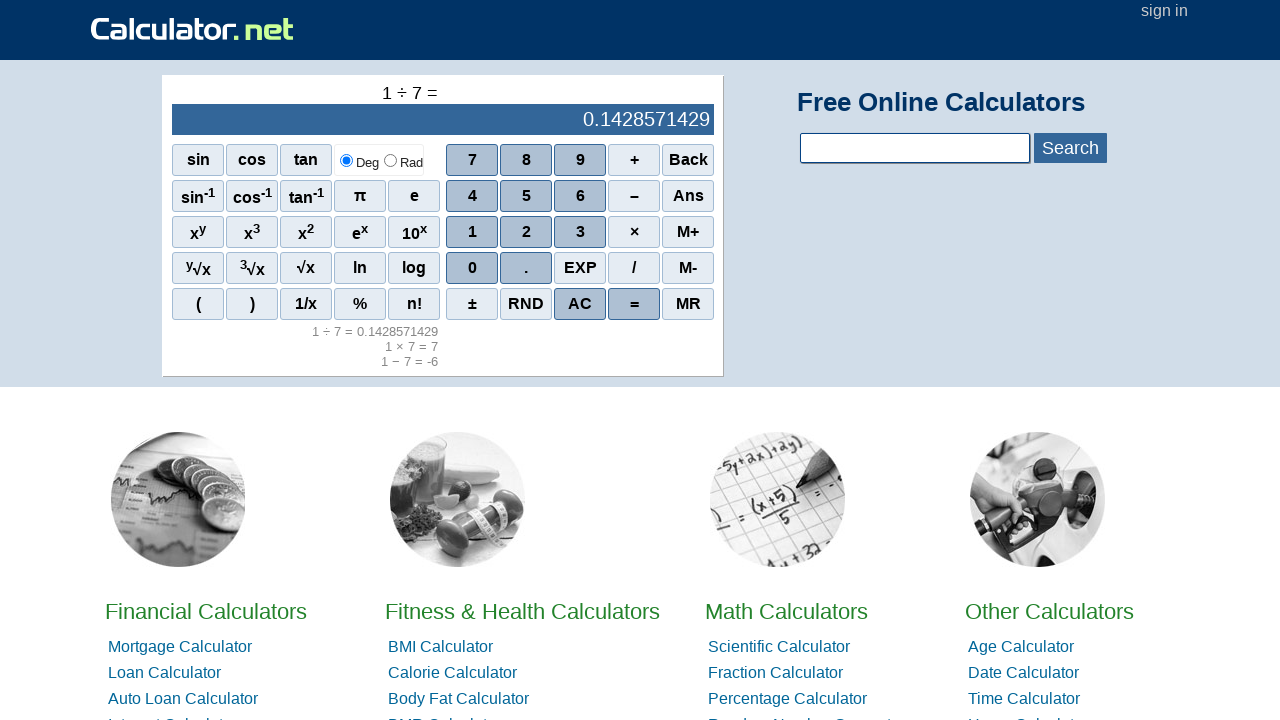

Clicked back button to clear calculator at (688, 160) on #sciout > tbody > tr:nth-child(2) > td:nth-child(2) > div > div:nth-child(1) > s
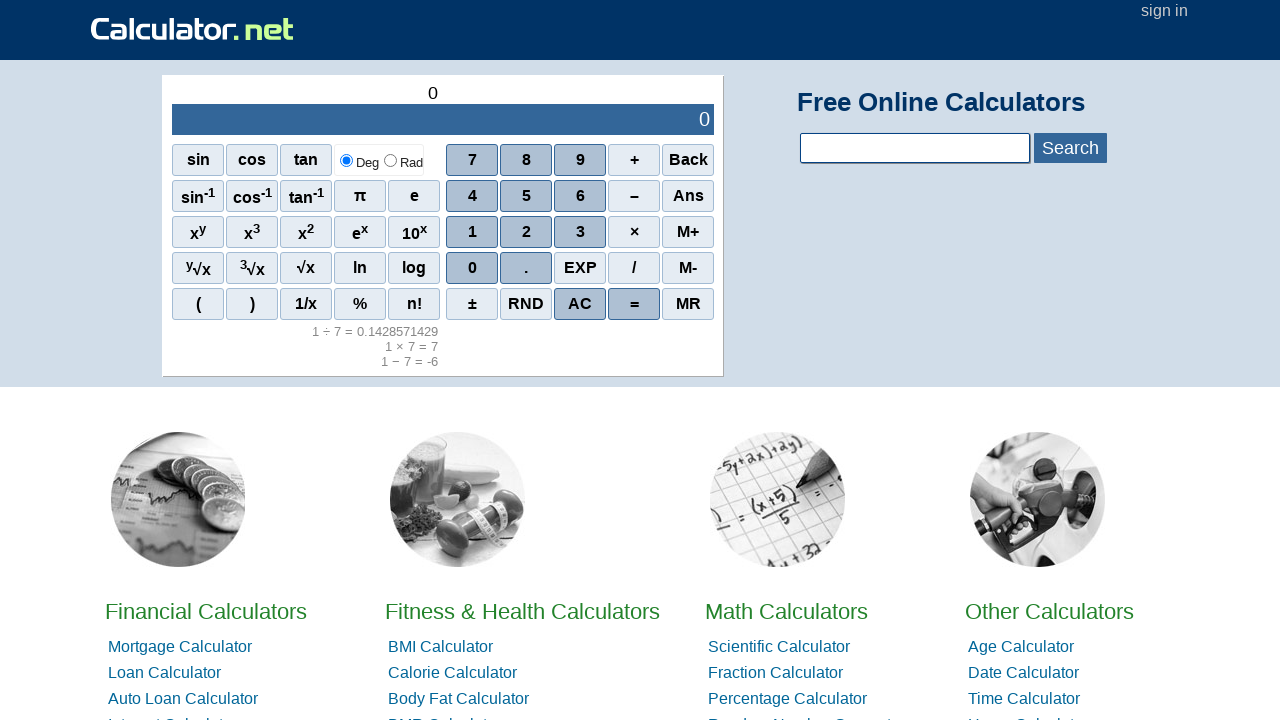

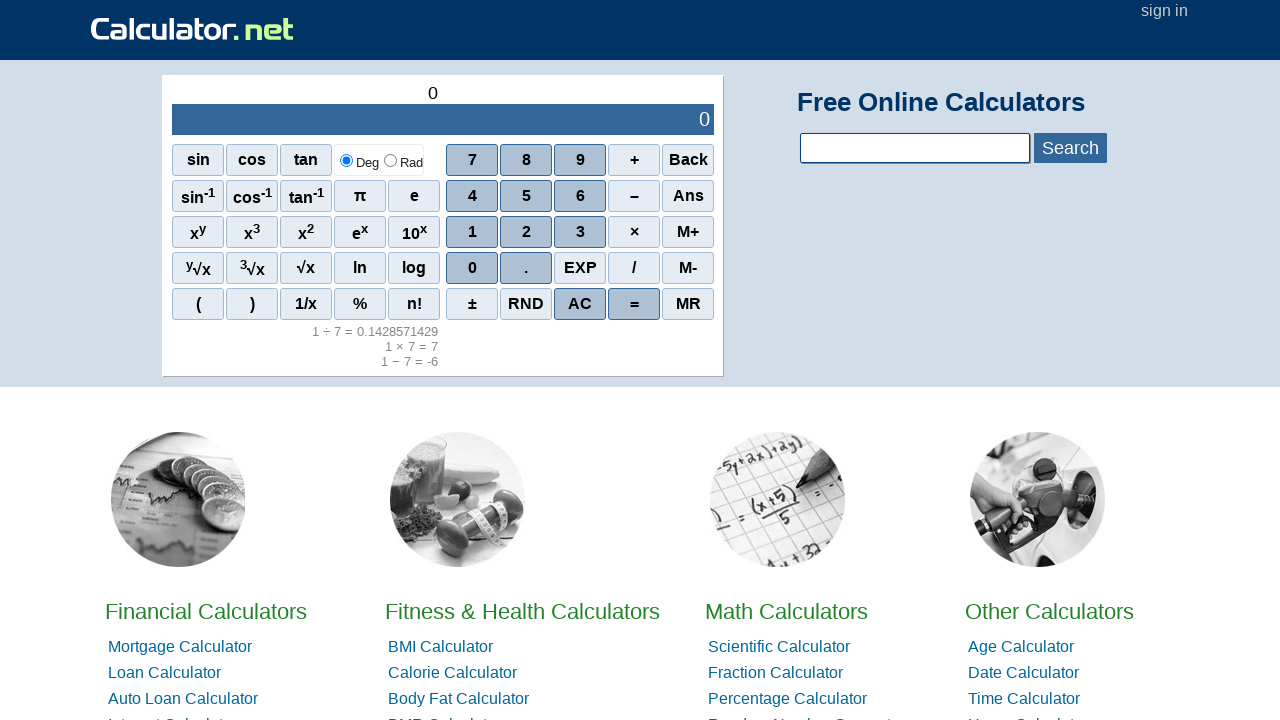